Tests horizontal scrolling functionality by scrolling left multiple times on a dashboard page using JavaScript execution

Starting URL: https://dashboards.handmadeinteractive.com/jasonlove/

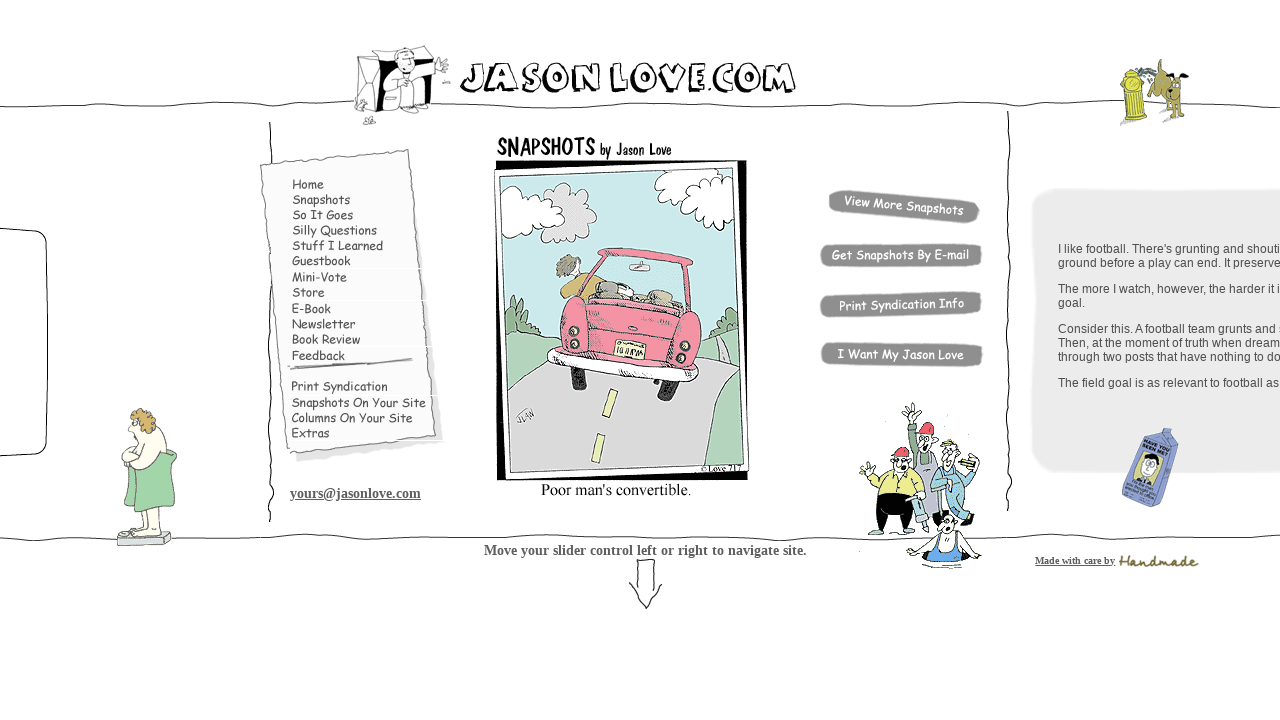

Waited 2 seconds before scroll
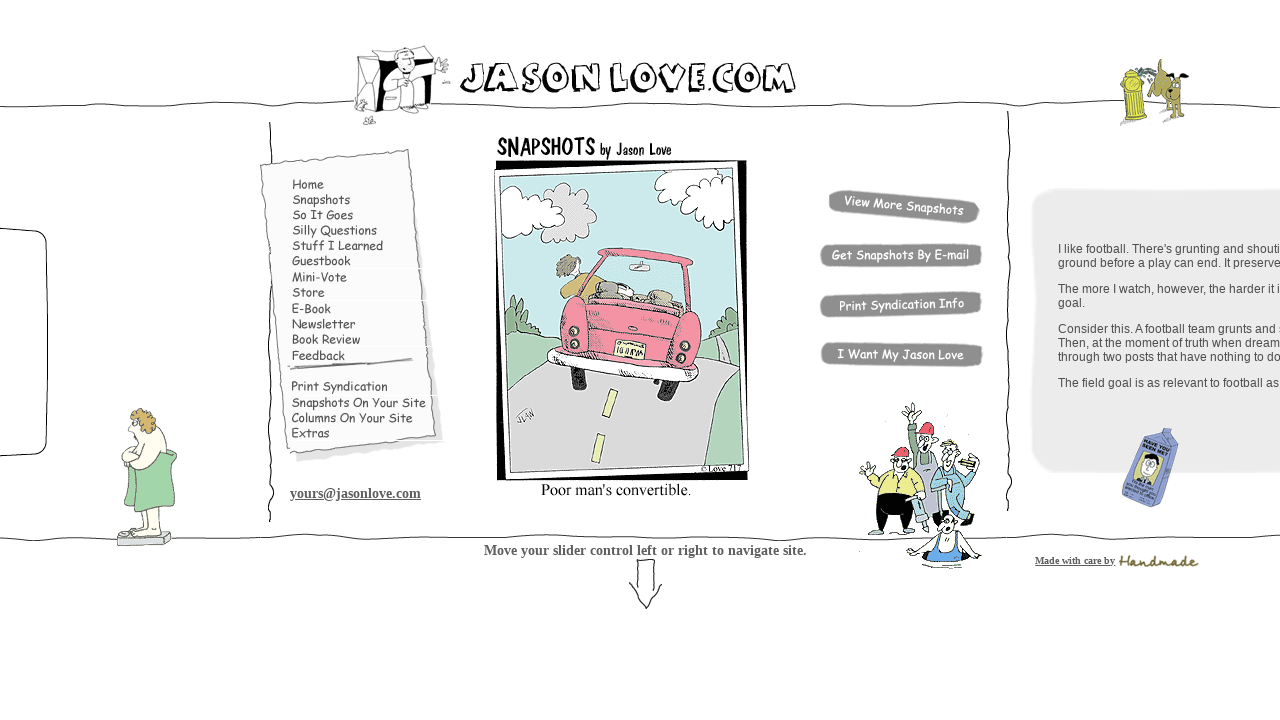

Scrolled left by 5000 pixels using JavaScript
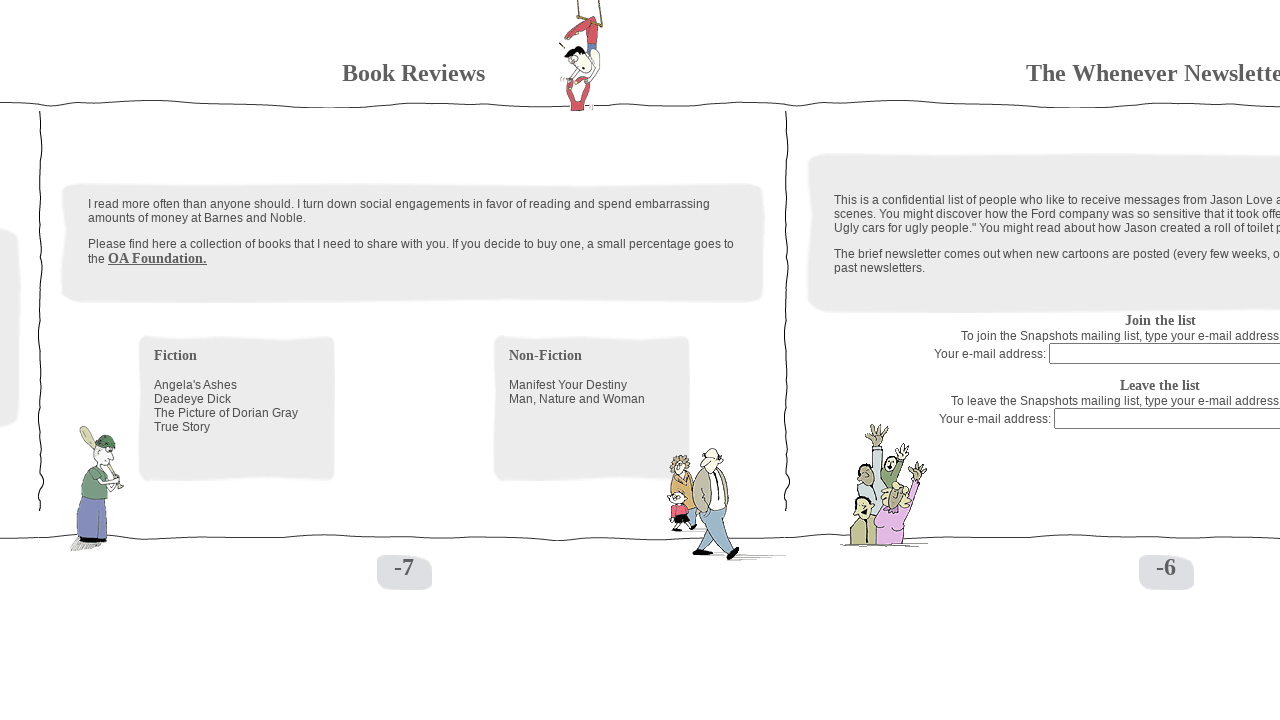

Waited 2 seconds before scroll
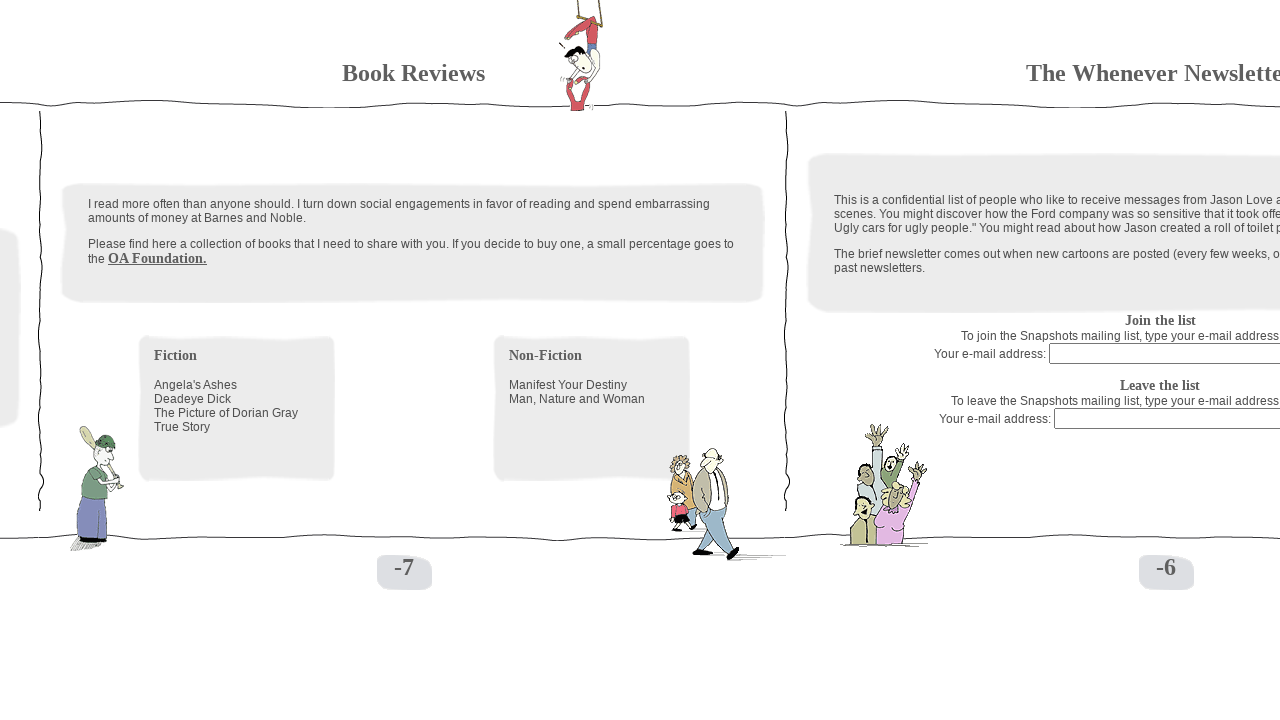

Scrolled left by 5000 pixels using JavaScript
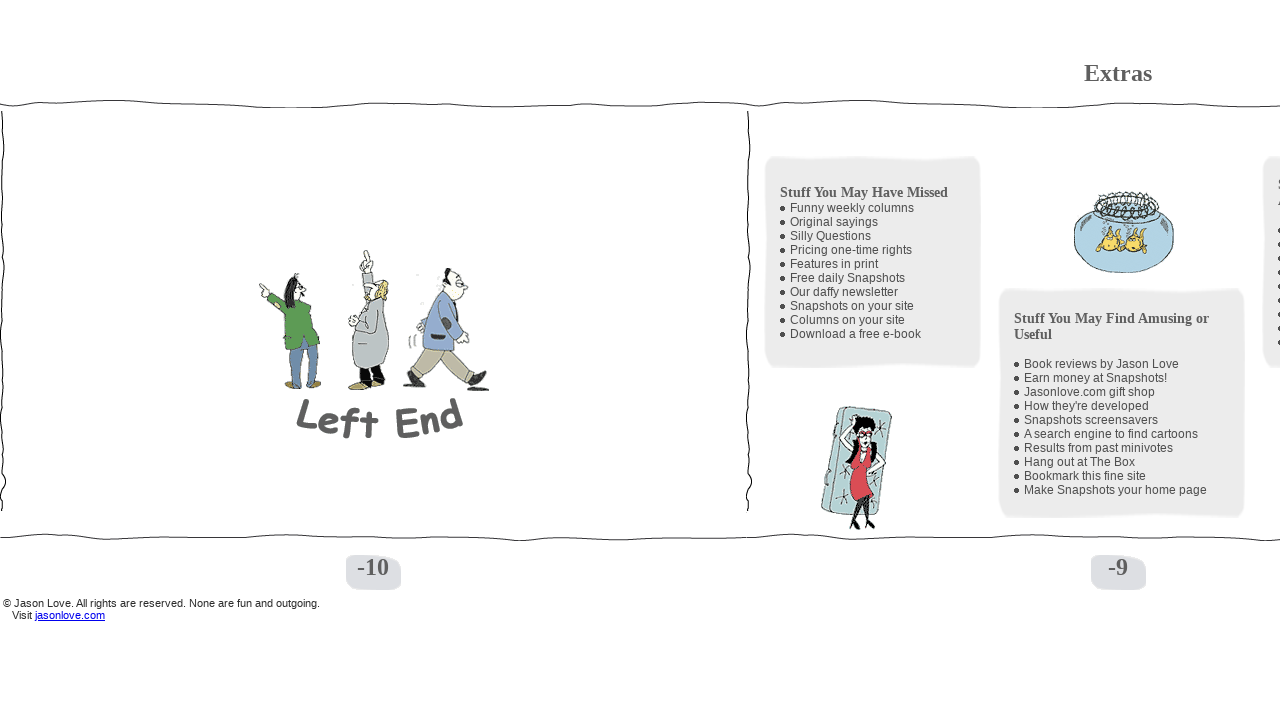

Waited 2 seconds before scroll
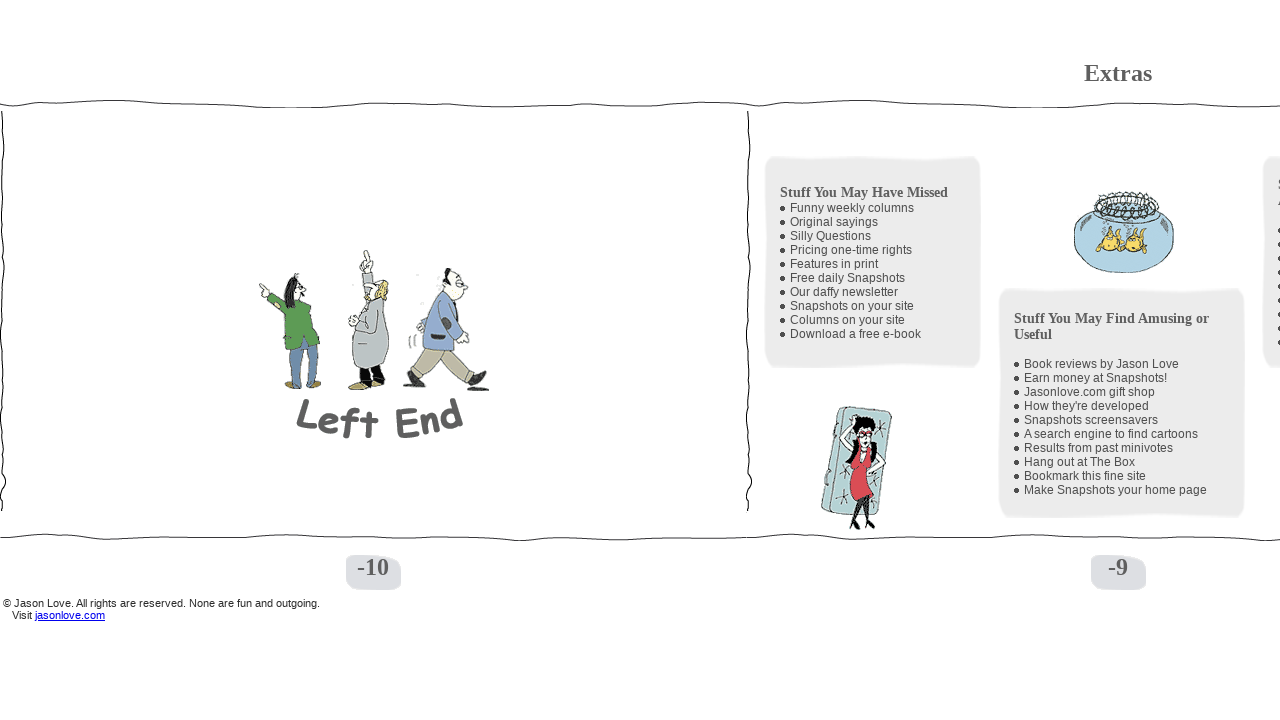

Scrolled left by 5000 pixels using JavaScript
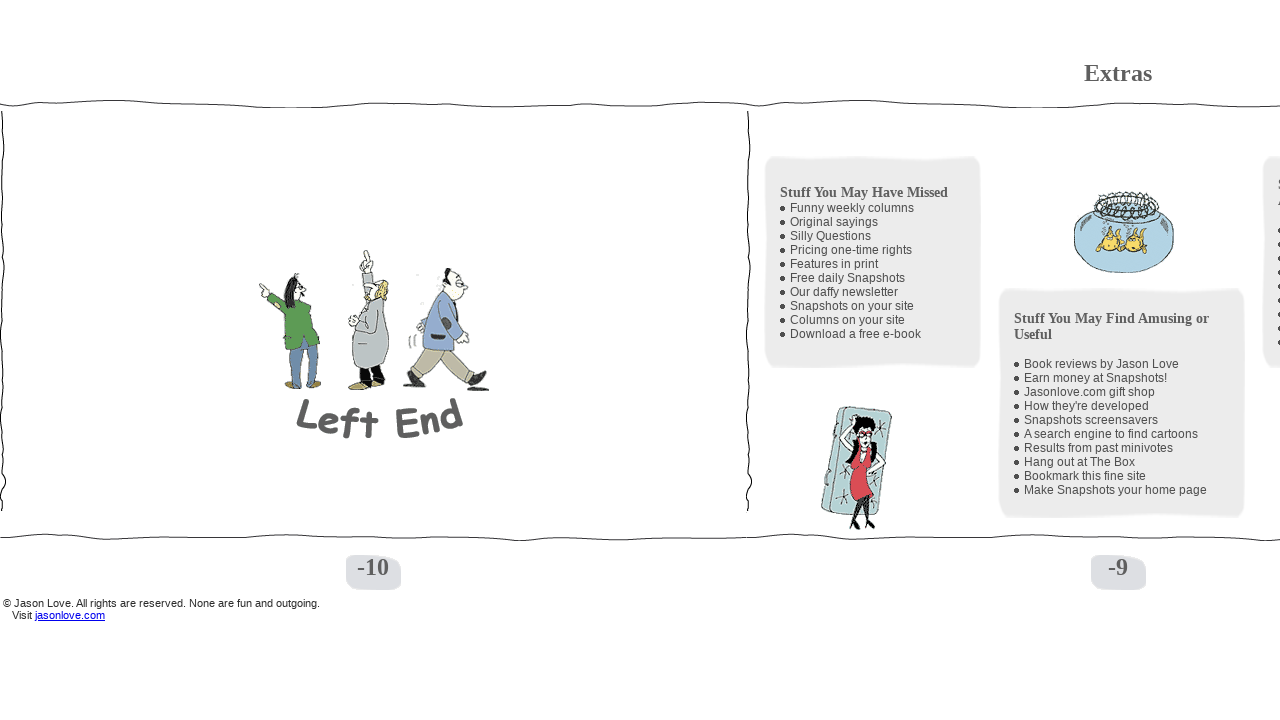

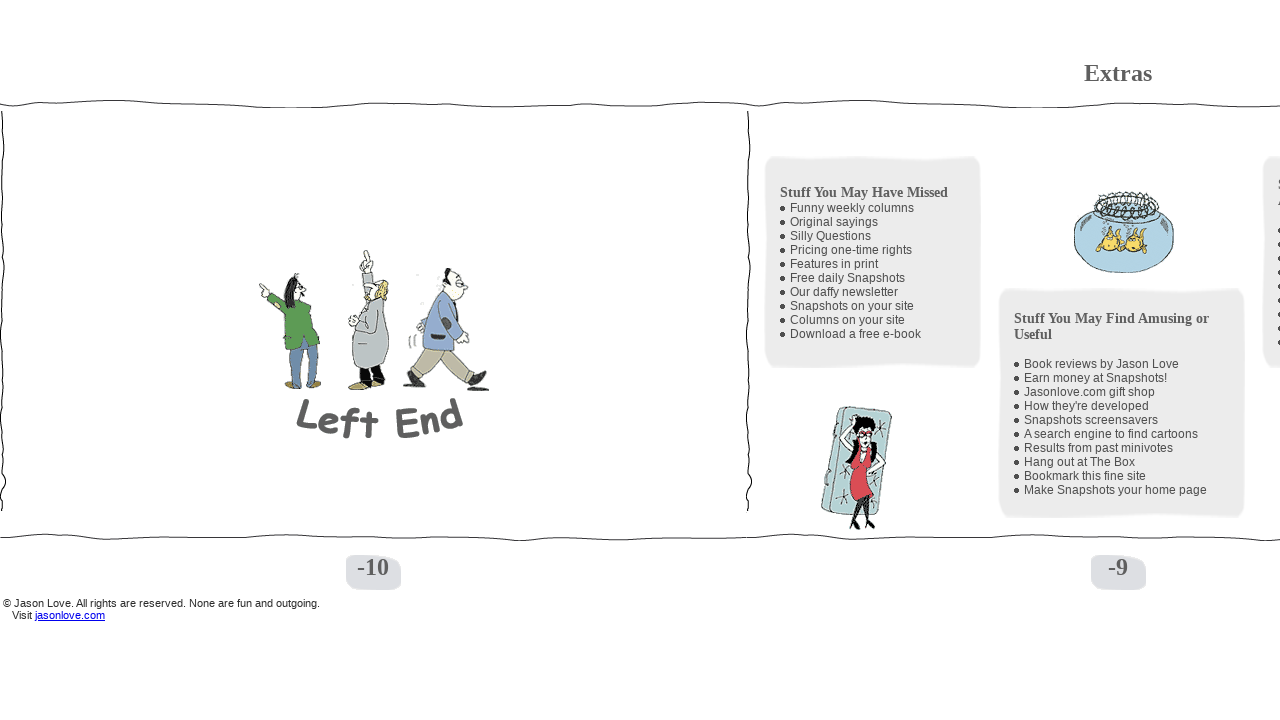